Tests dynamic loading with intentionally wrong locator to demonstrate timeout exception

Starting URL: https://the-internet.herokuapp.com/dynamic_loading/1

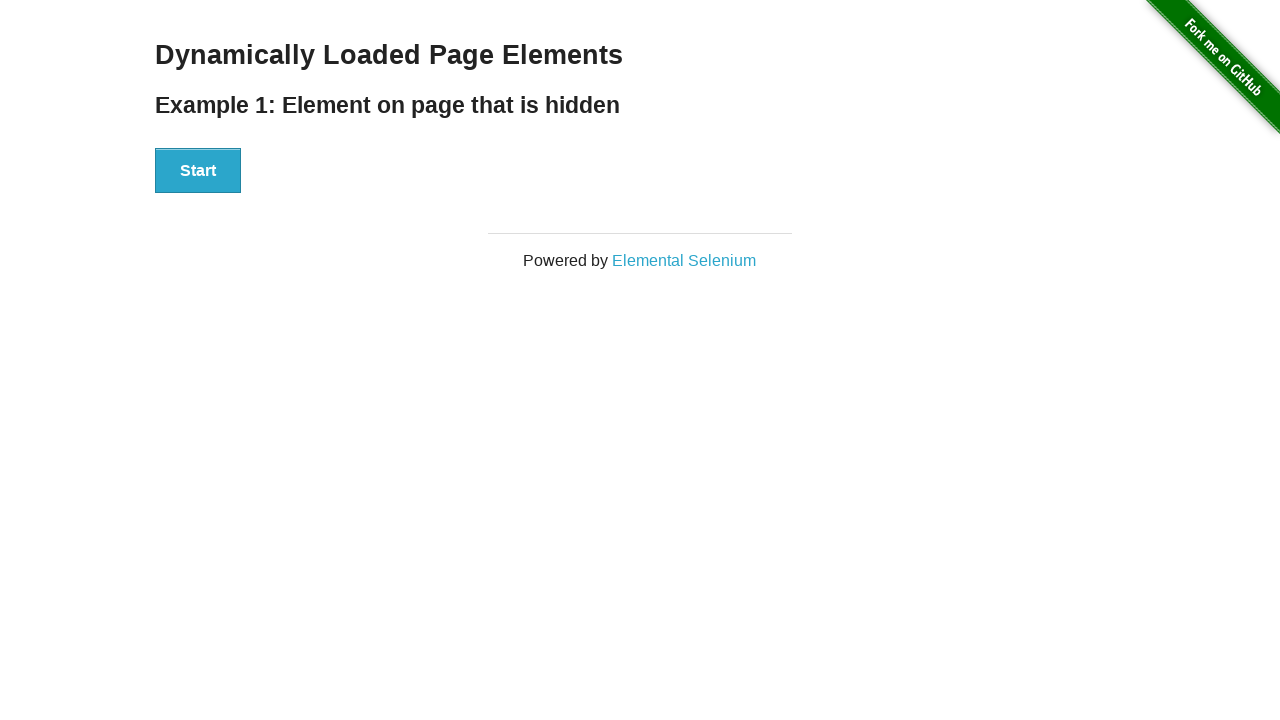

Clicked the Start button at (198, 171) on xpath=//button
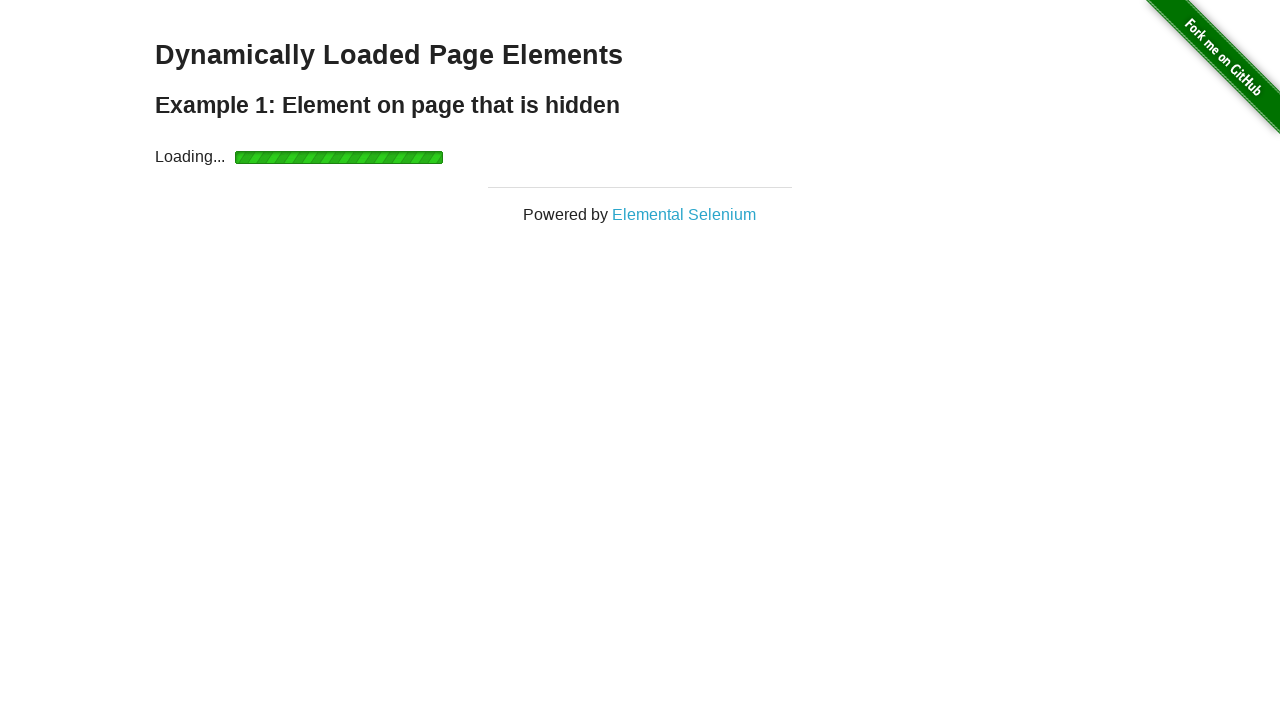

Waited for dynamic content to load (h4 element visible)
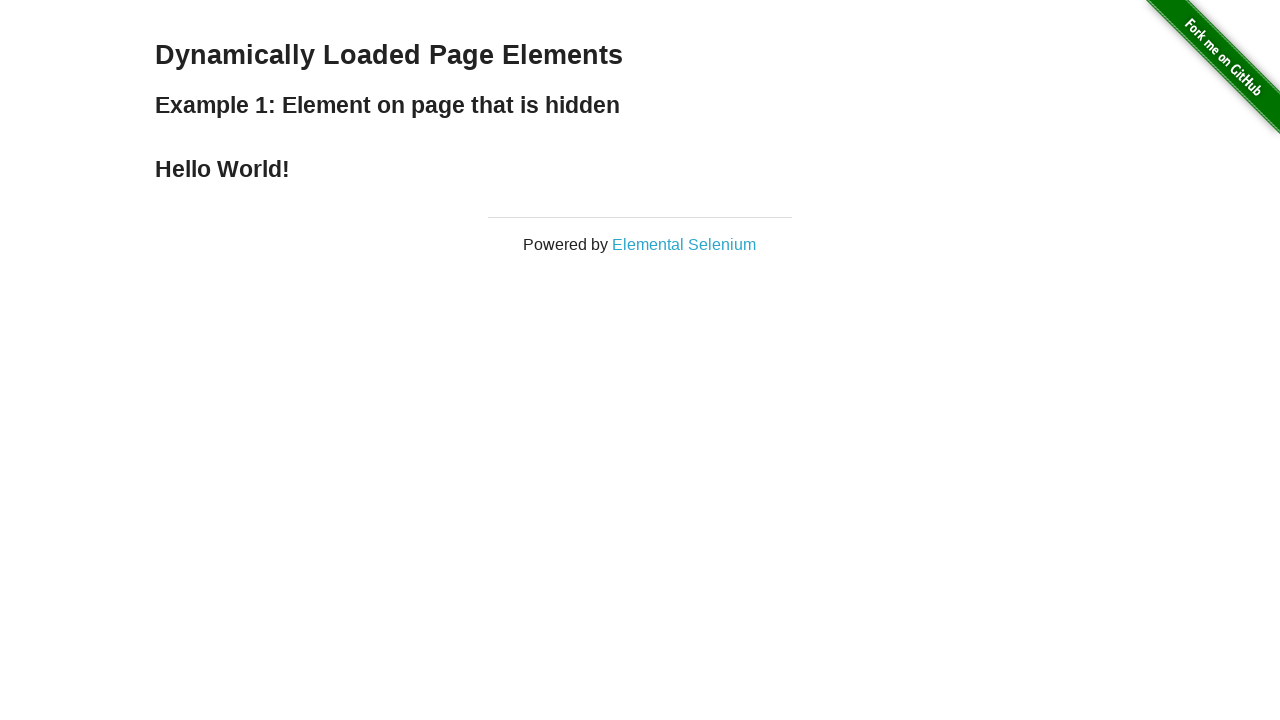

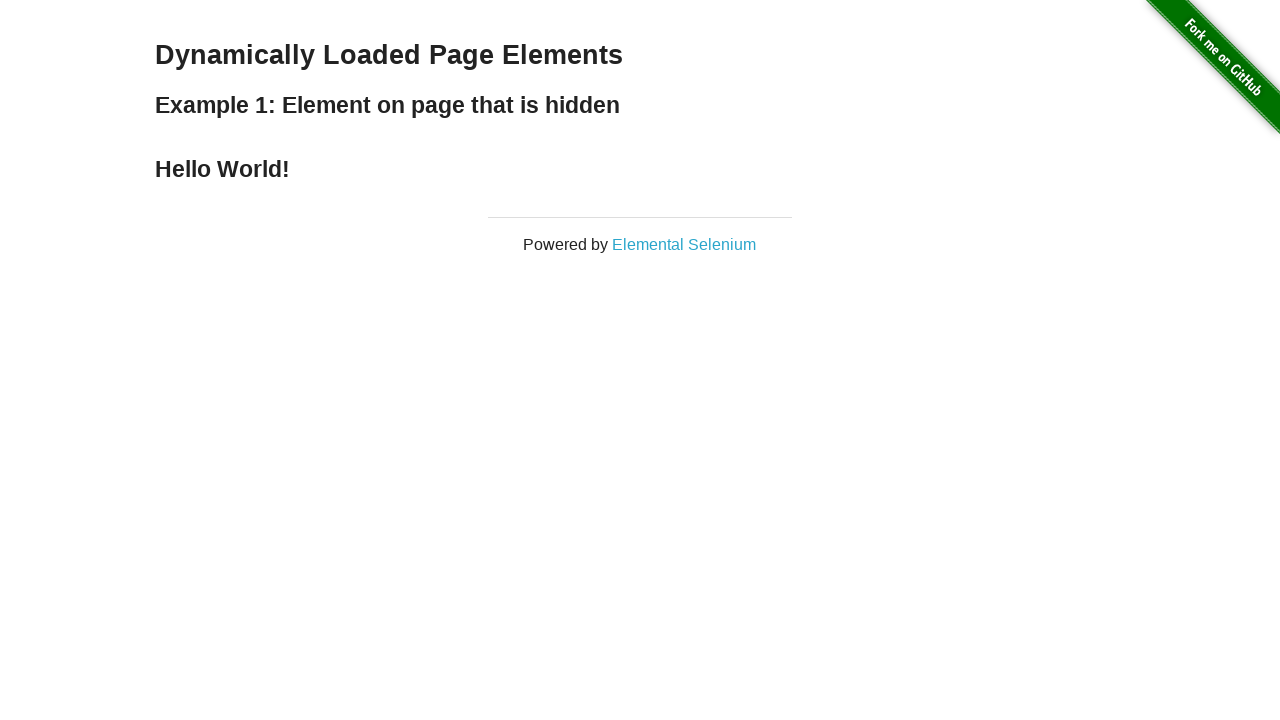